Tests clicking a button with dynamic ID three times and handling the resulting alert dialogs on the UI Testing Playground dynamic ID page.

Starting URL: http://uitestingplayground.com/dynamicid/

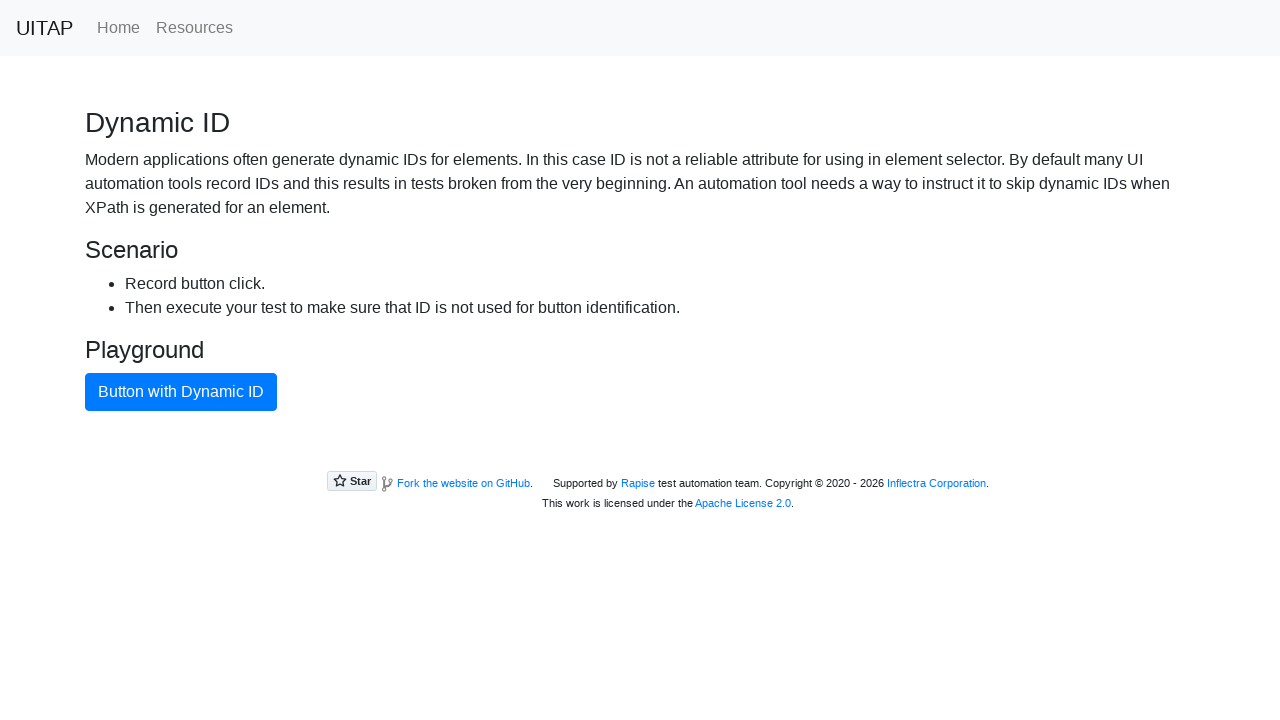

Navigated to UI Testing Playground dynamic ID page
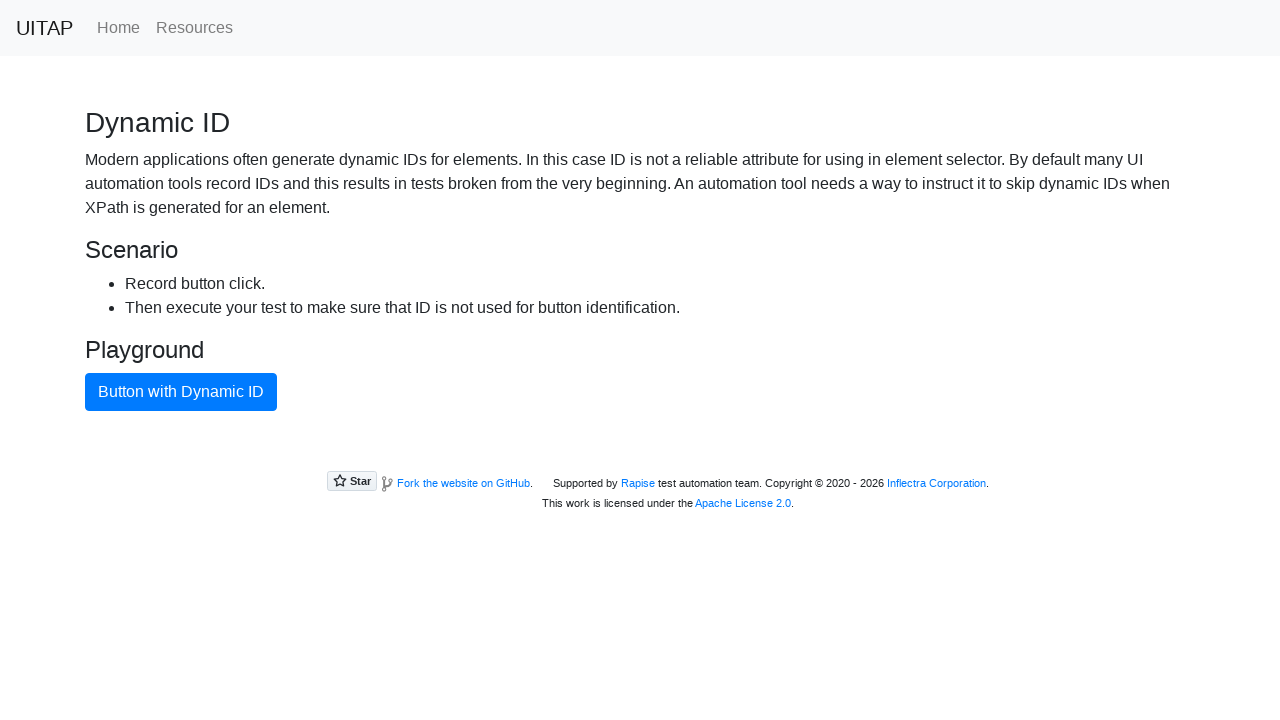

Set up dialog handler to accept alert dialogs
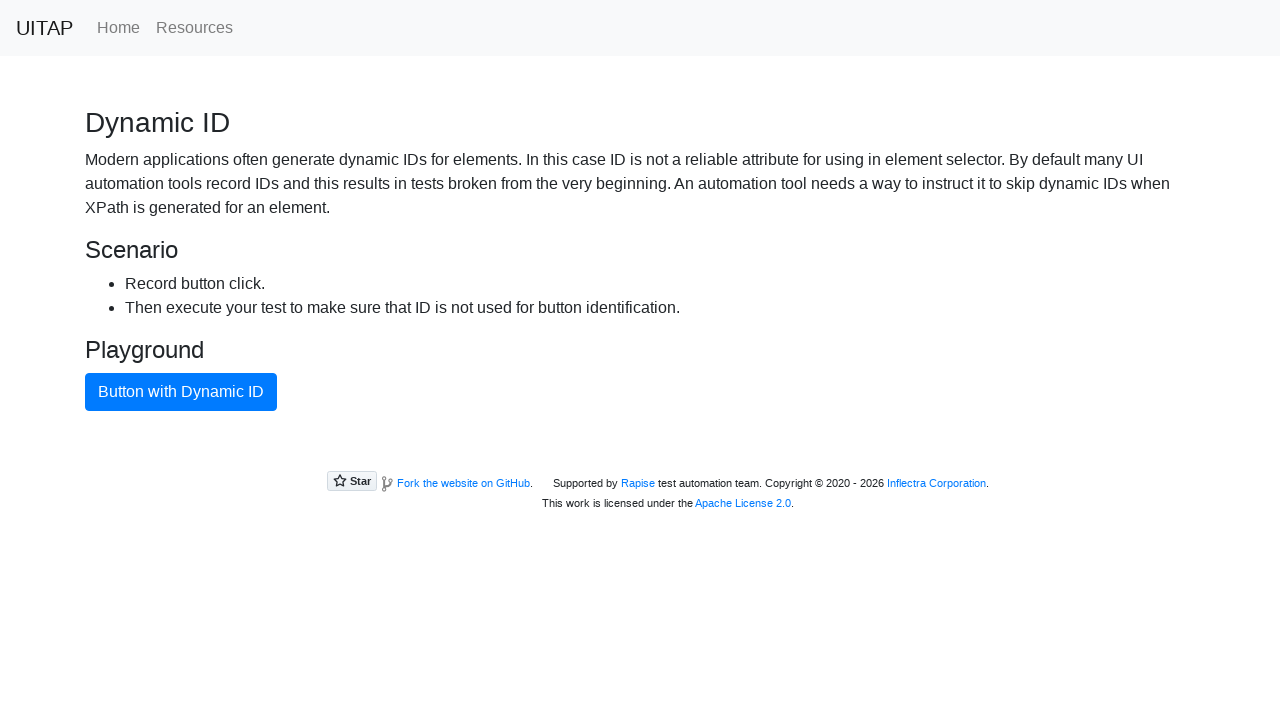

Clicked button with dynamic ID (click 1 of 3) at (181, 392) on button.btn
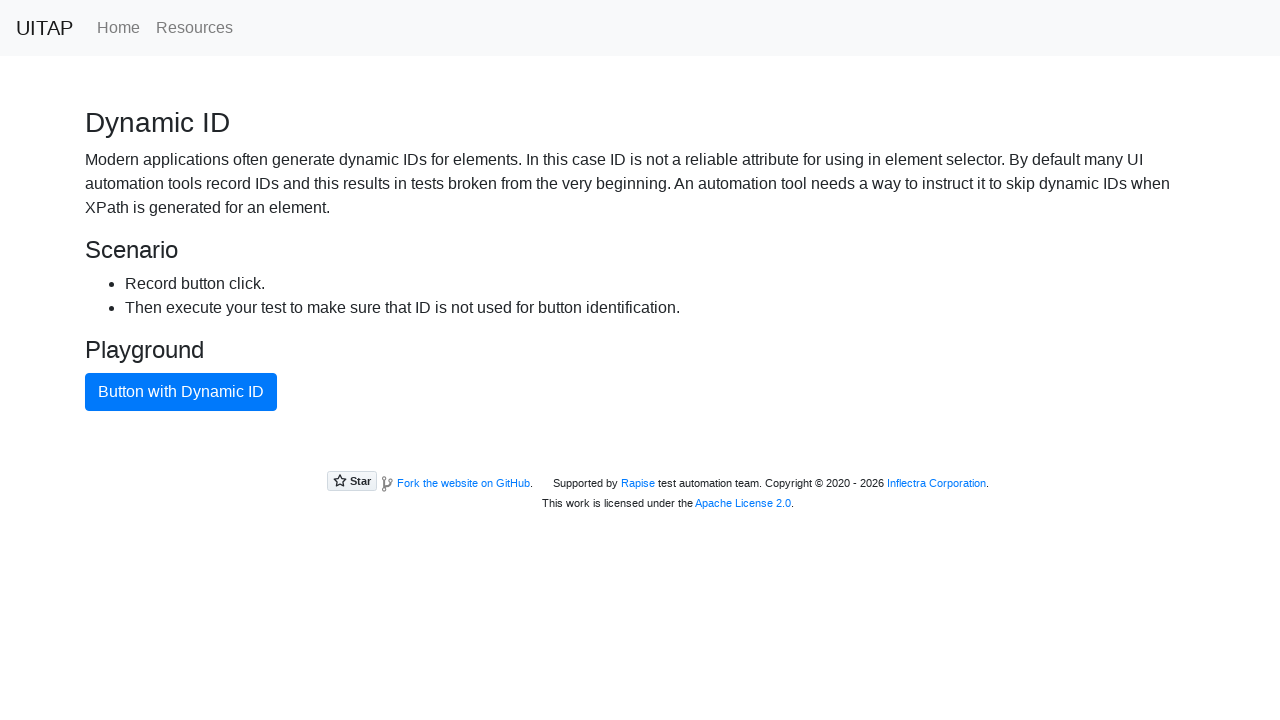

Waited 1 second after click 1
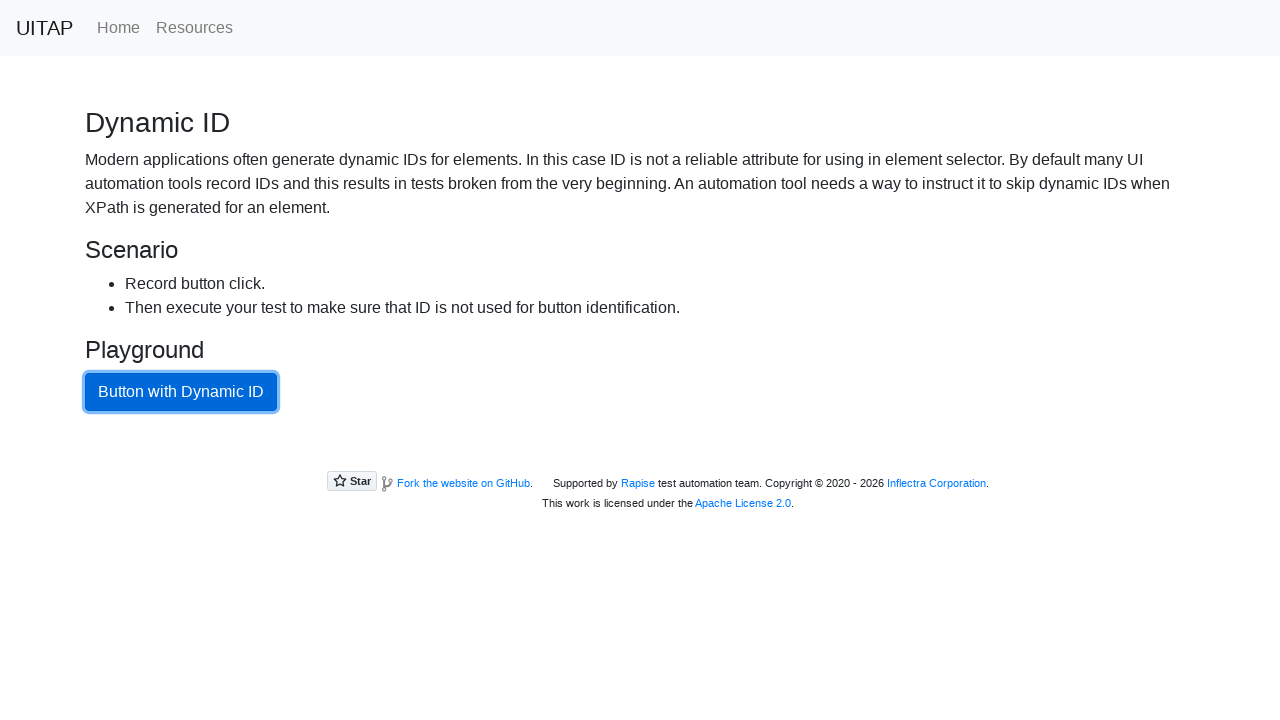

Clicked button with dynamic ID (click 2 of 3) at (181, 392) on button.btn
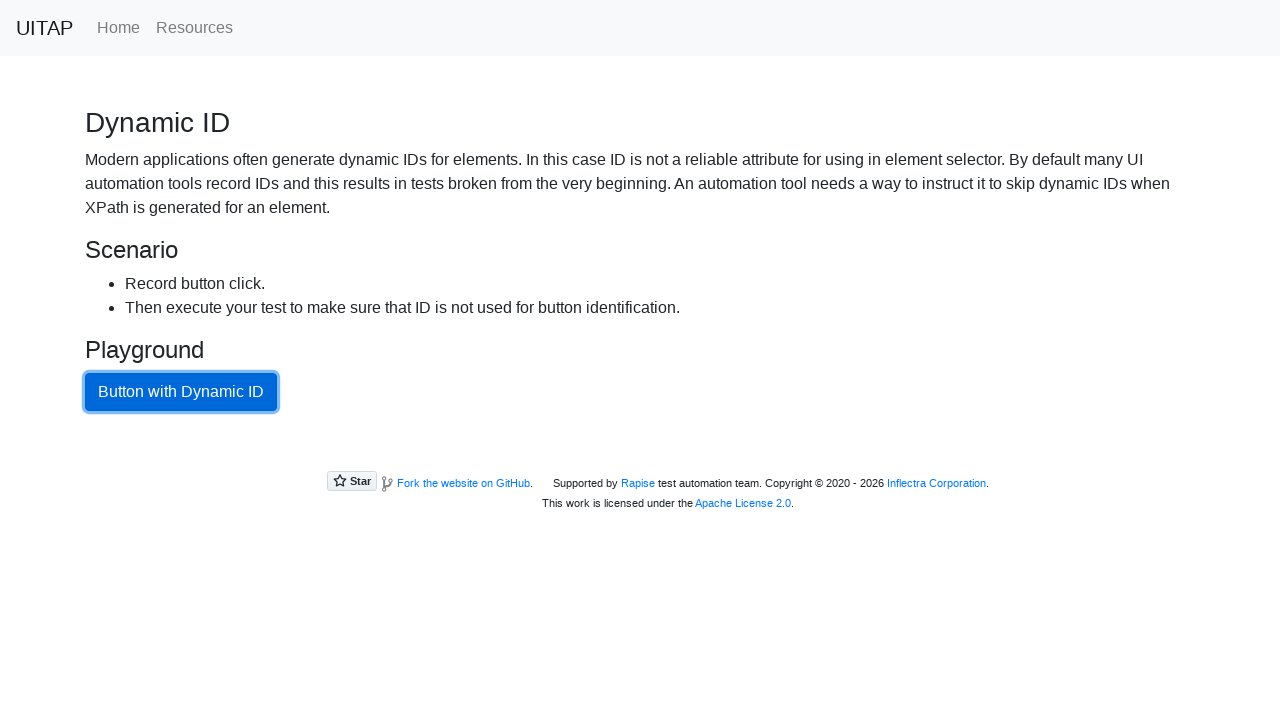

Waited 1 second after click 2
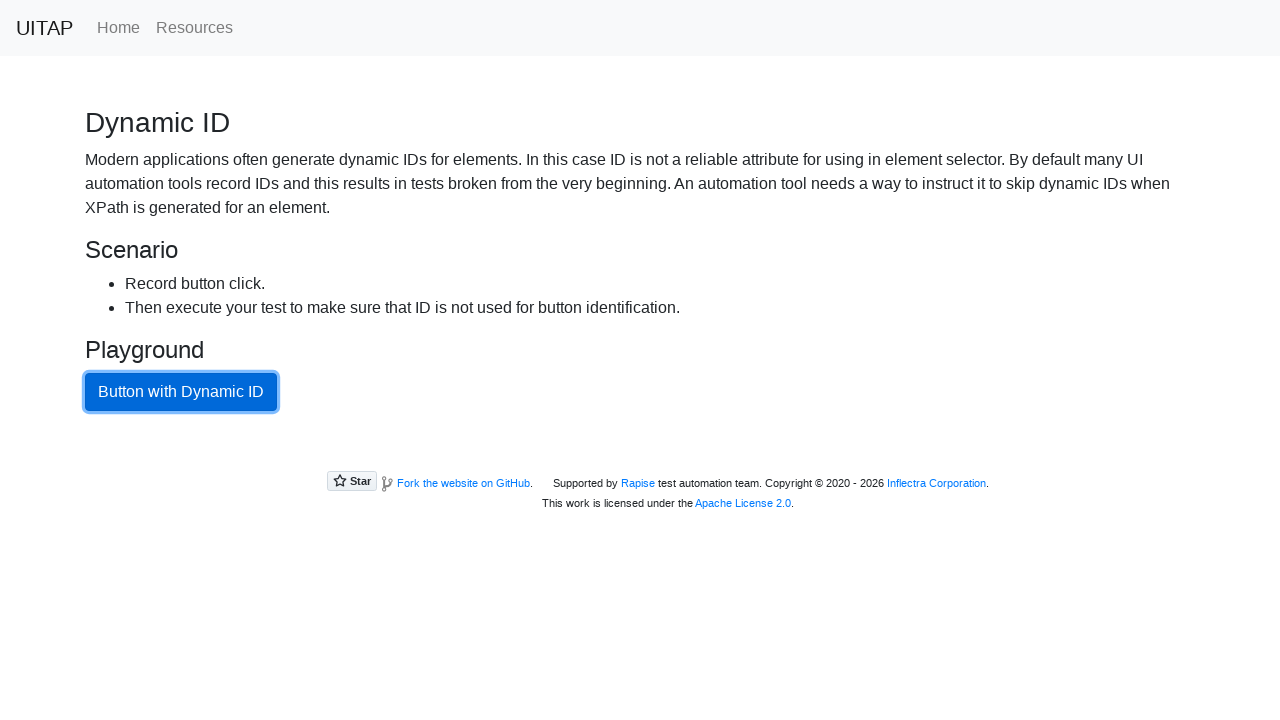

Clicked button with dynamic ID (click 3 of 3) at (181, 392) on button.btn
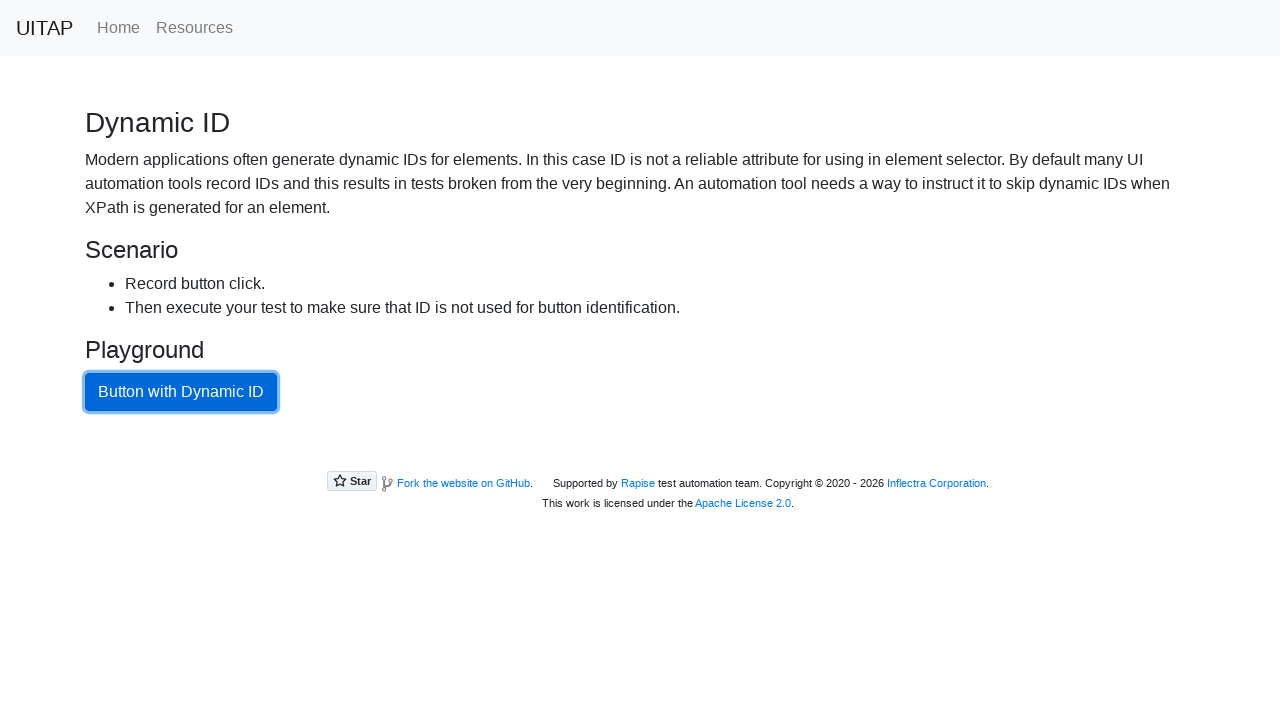

Waited 1 second after click 3
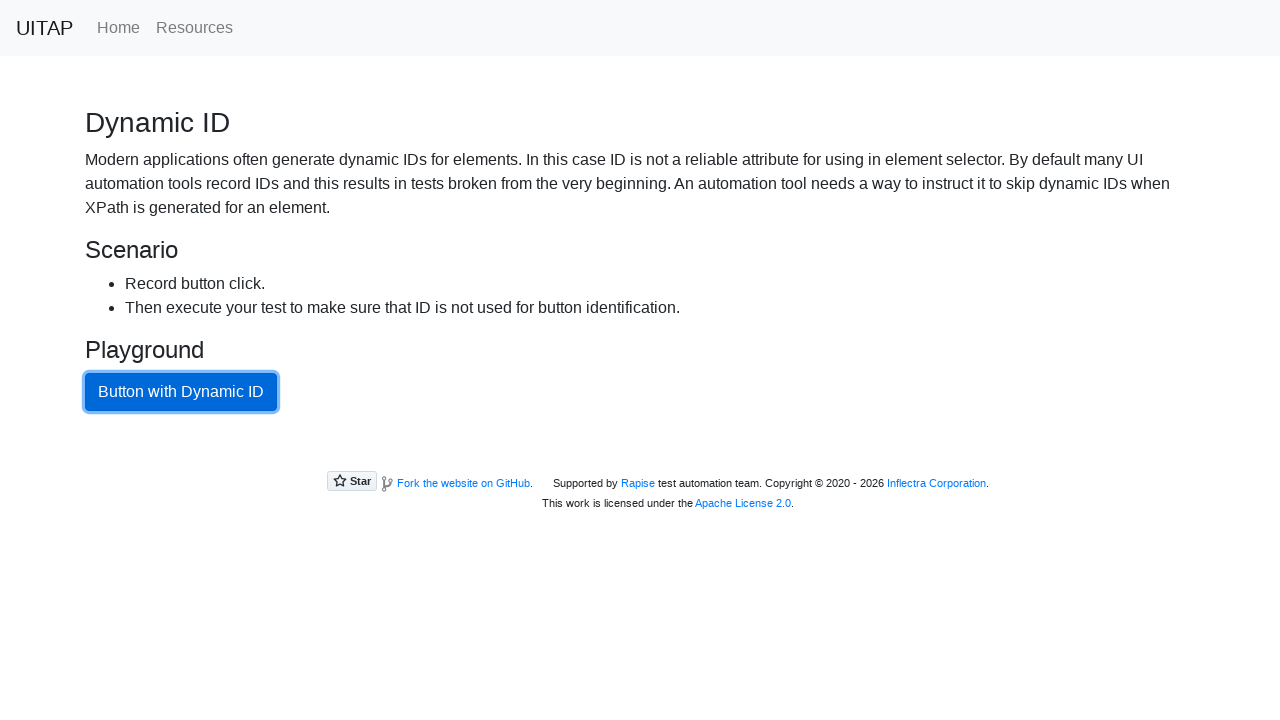

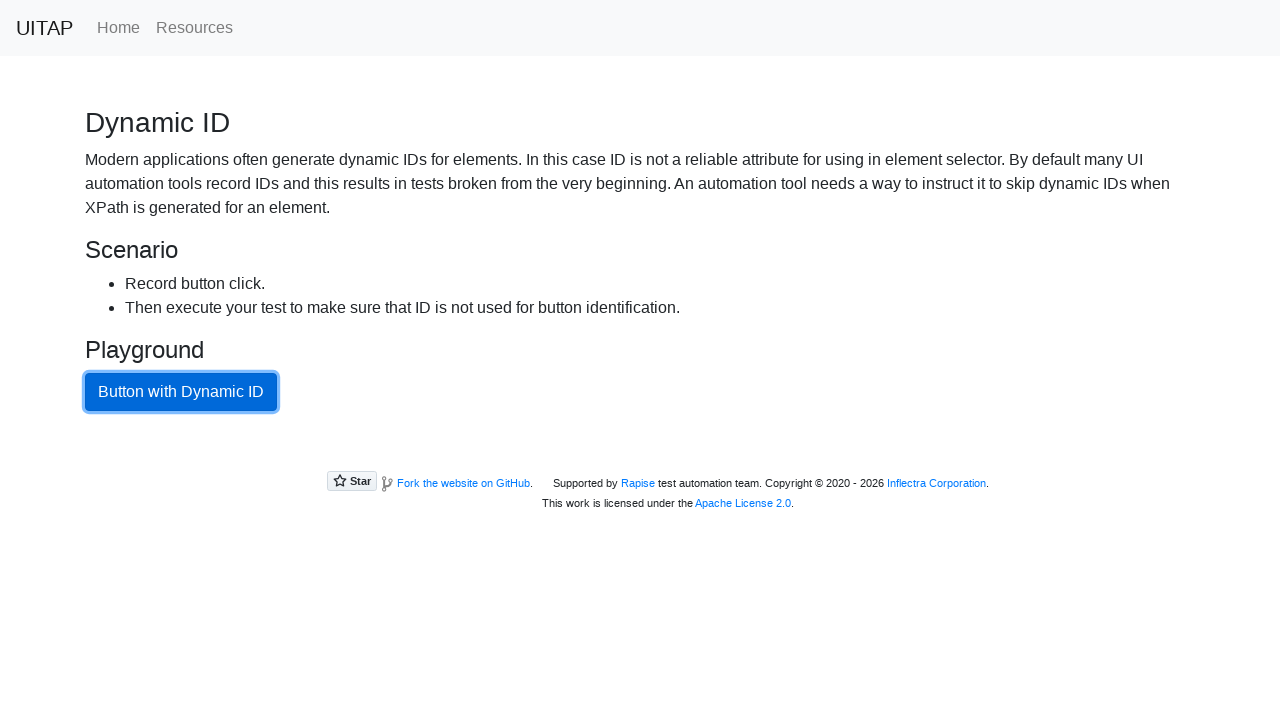